Tests wait functionality by clicking a button, waiting for a paragraph element to appear, then clicking on it and reading its text

Starting URL: https://testeroprogramowania.github.io/selenium/wait.html

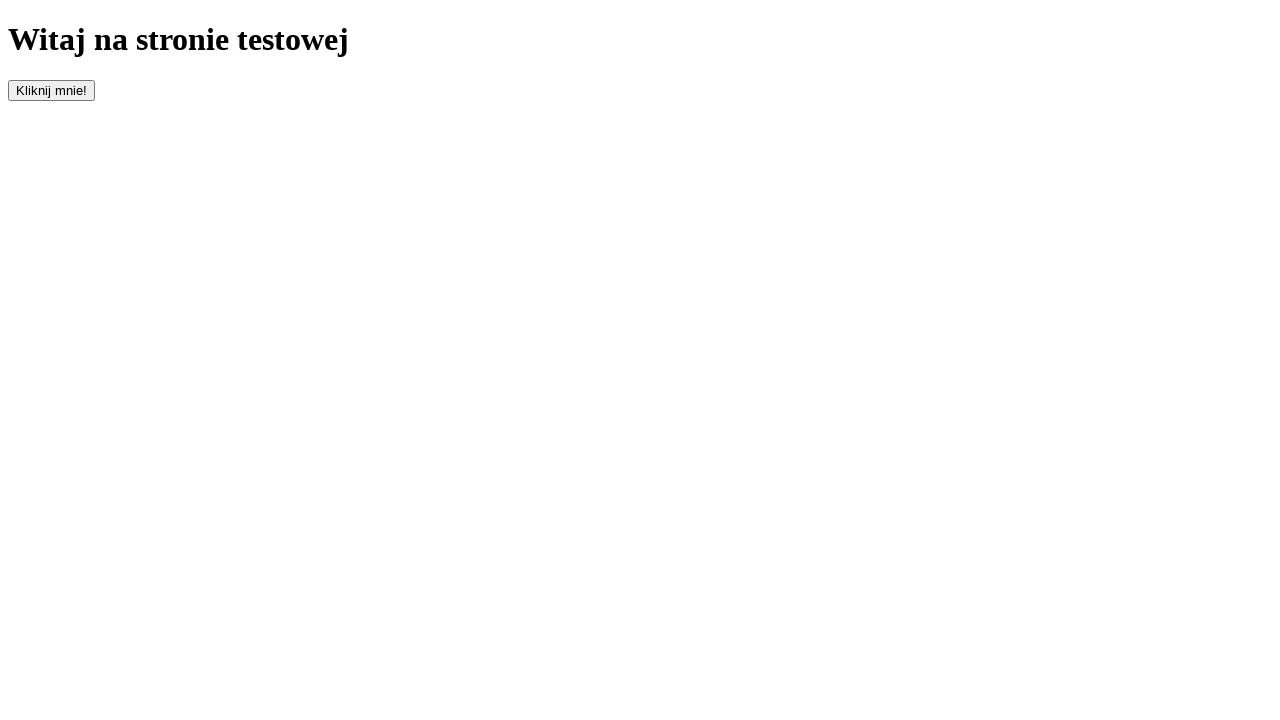

Clicked the button with id 'clickOnMe' to trigger element appearance at (52, 90) on #clickOnMe
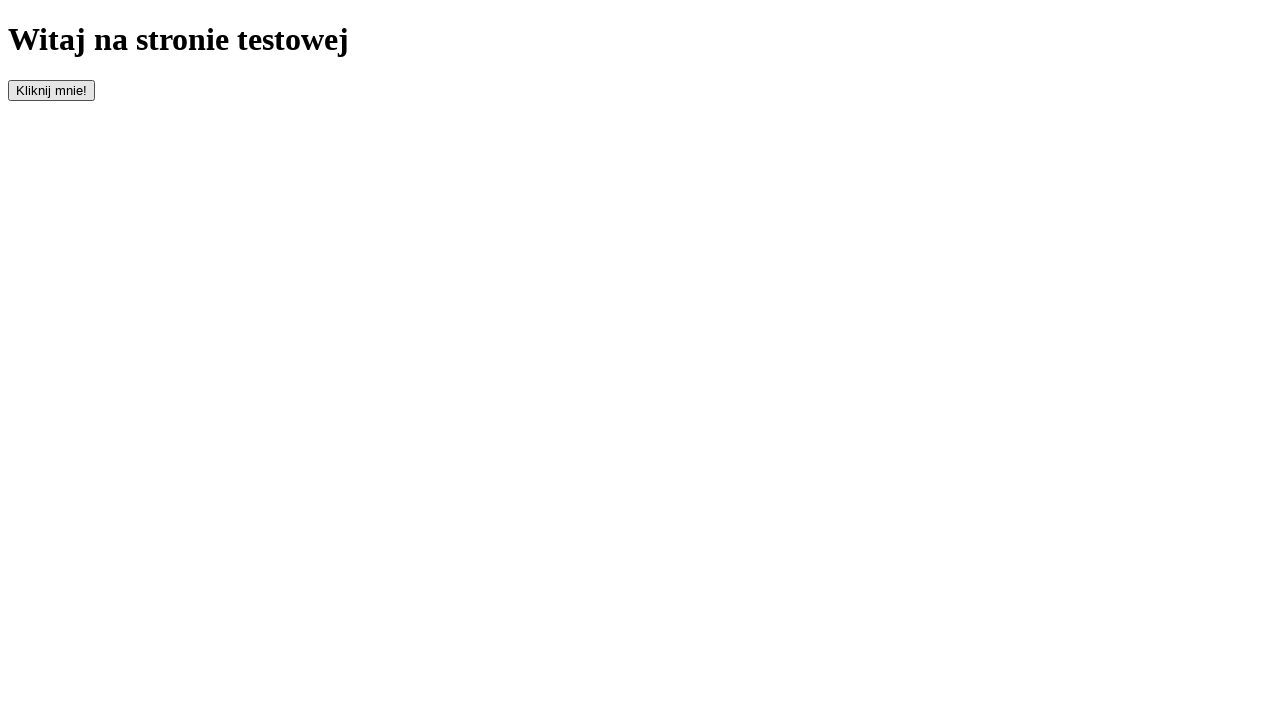

Waited for paragraph element to become visible
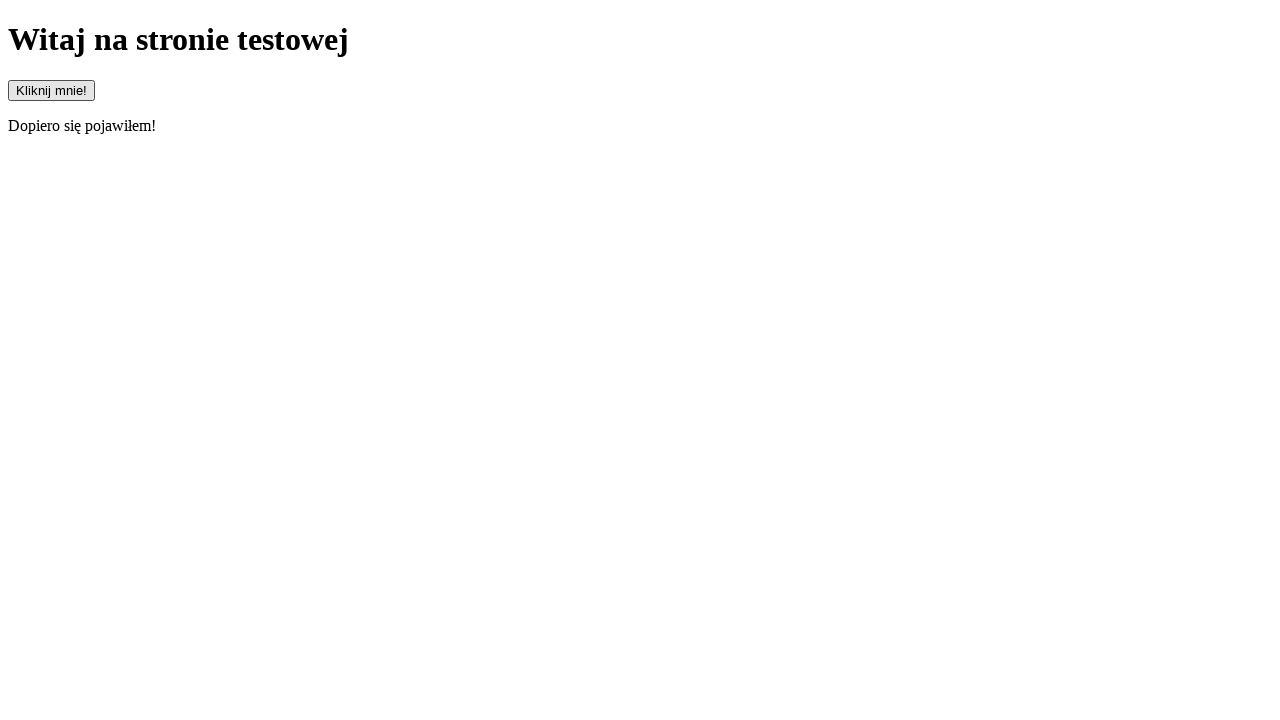

Clicked on the paragraph element at (640, 126) on p
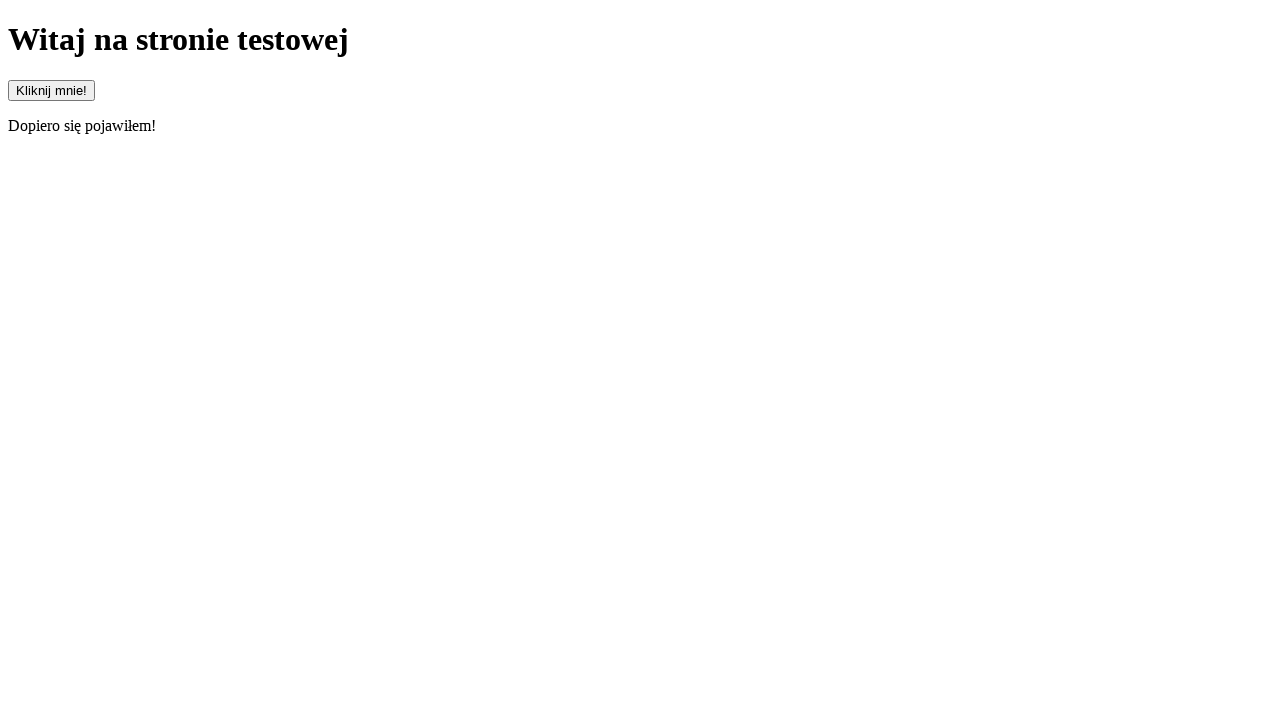

Retrieved text content from paragraph: 'Dopiero się pojawiłem!'
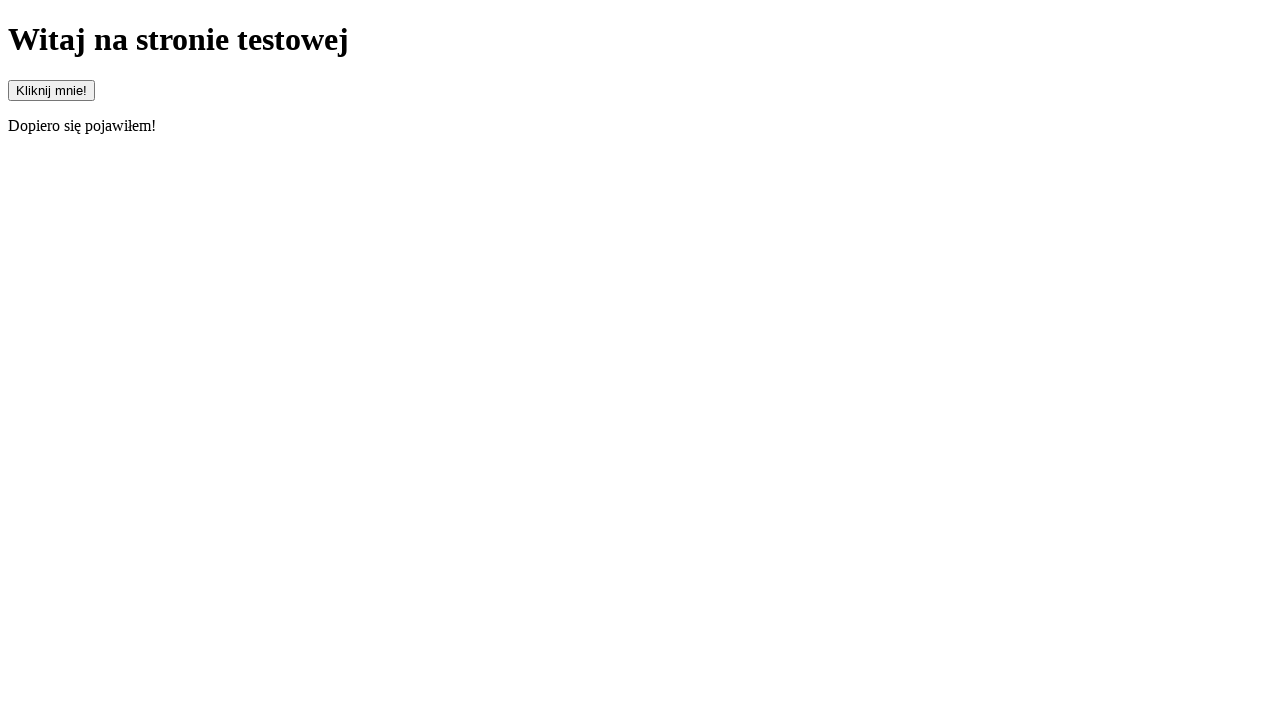

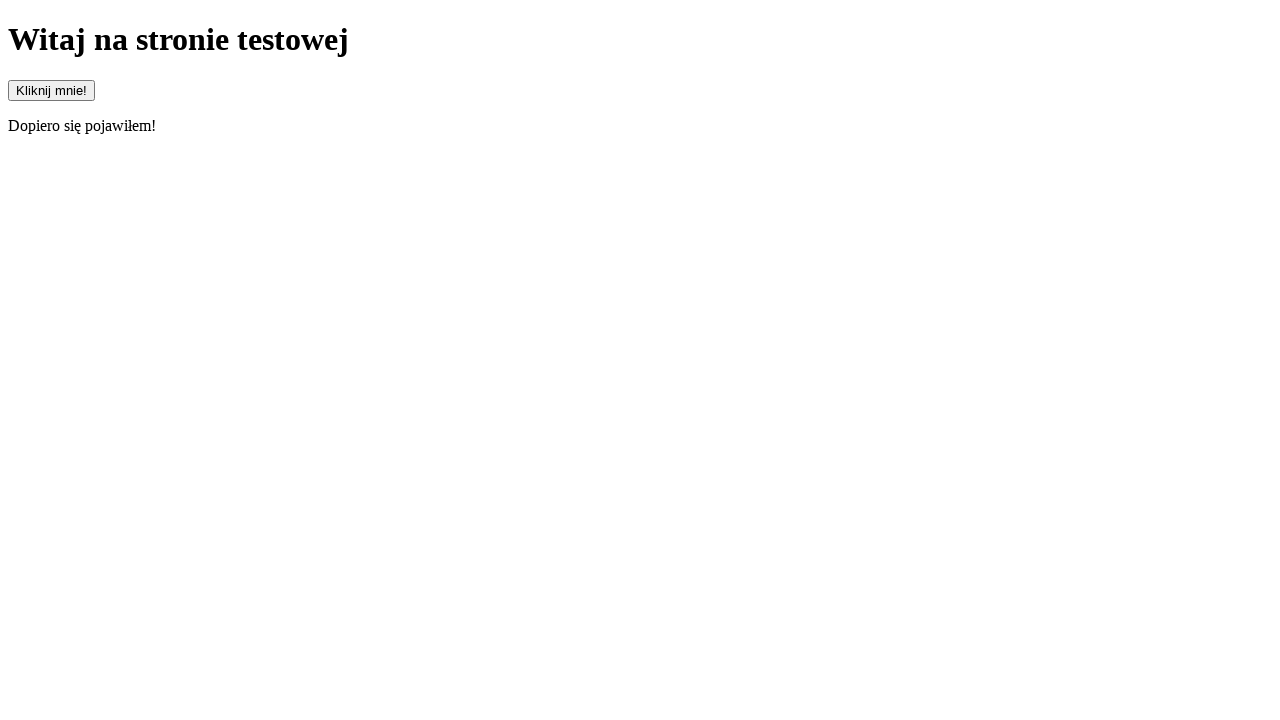